Tests tooltip functionality by hovering over a button and verifying the tooltip text appears correctly

Starting URL: https://demoqa.com/tool-tips

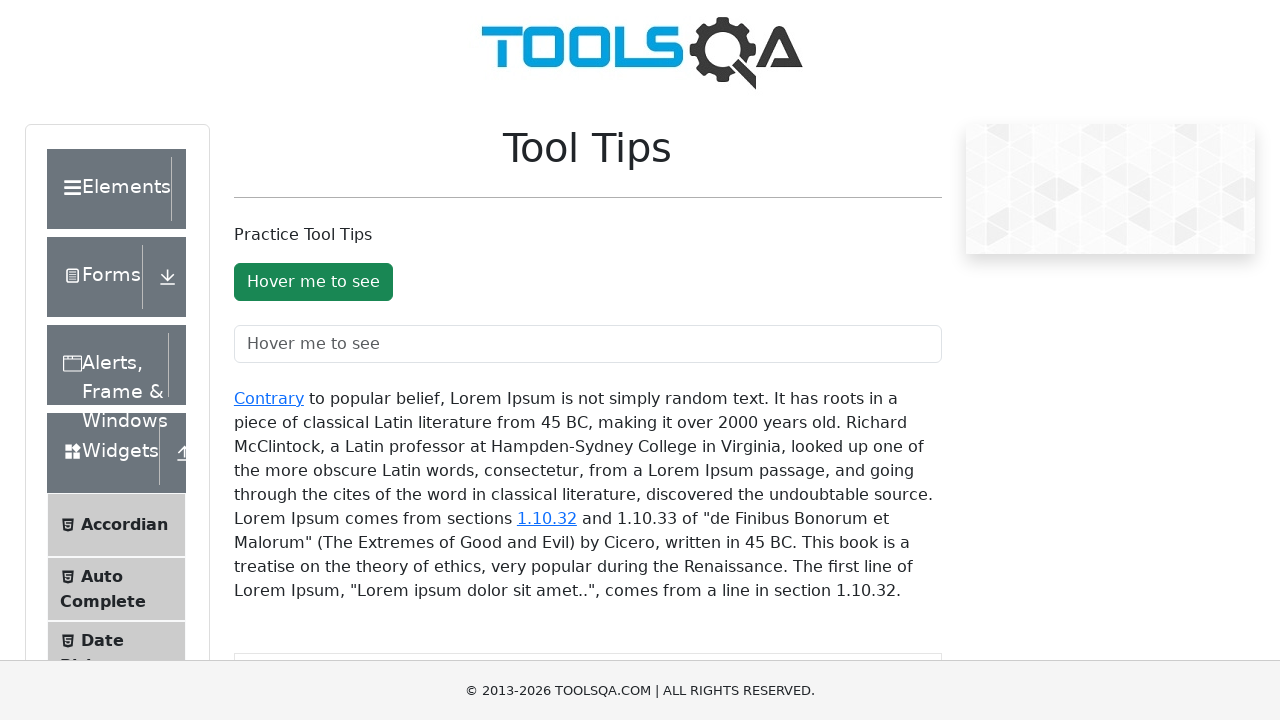

Navigated to tooltip demo page
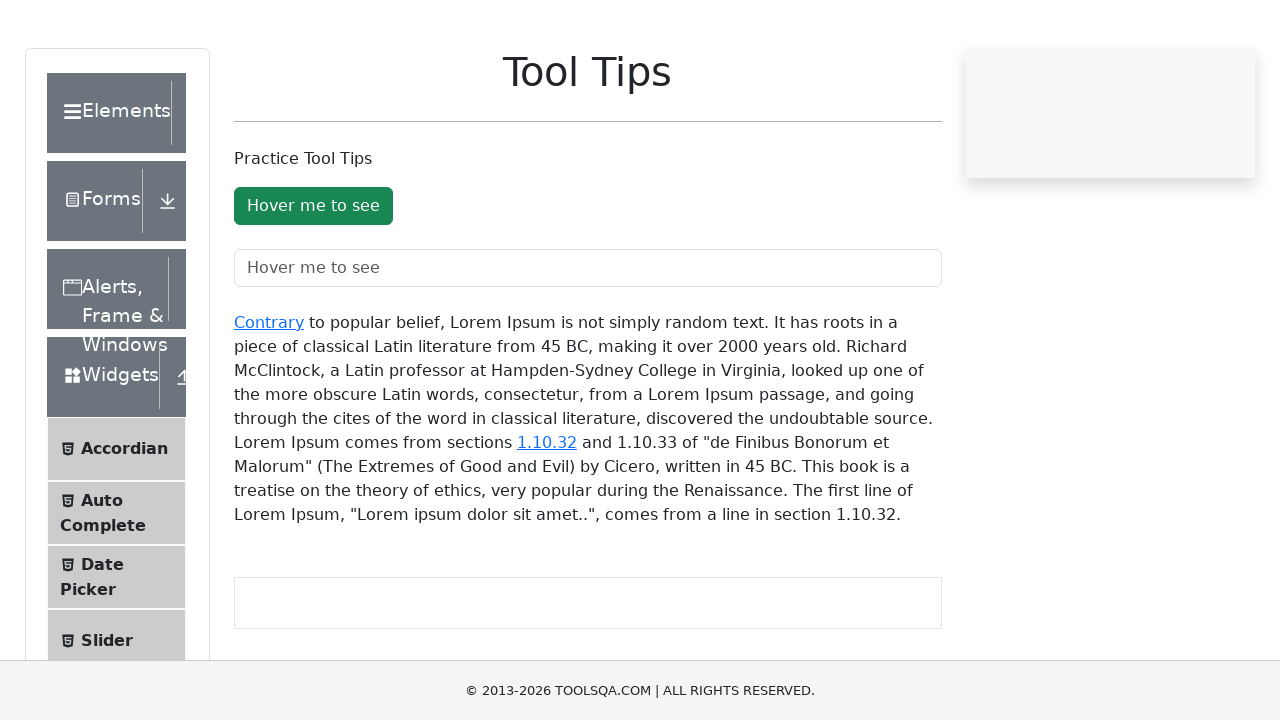

Located the tooltip button element
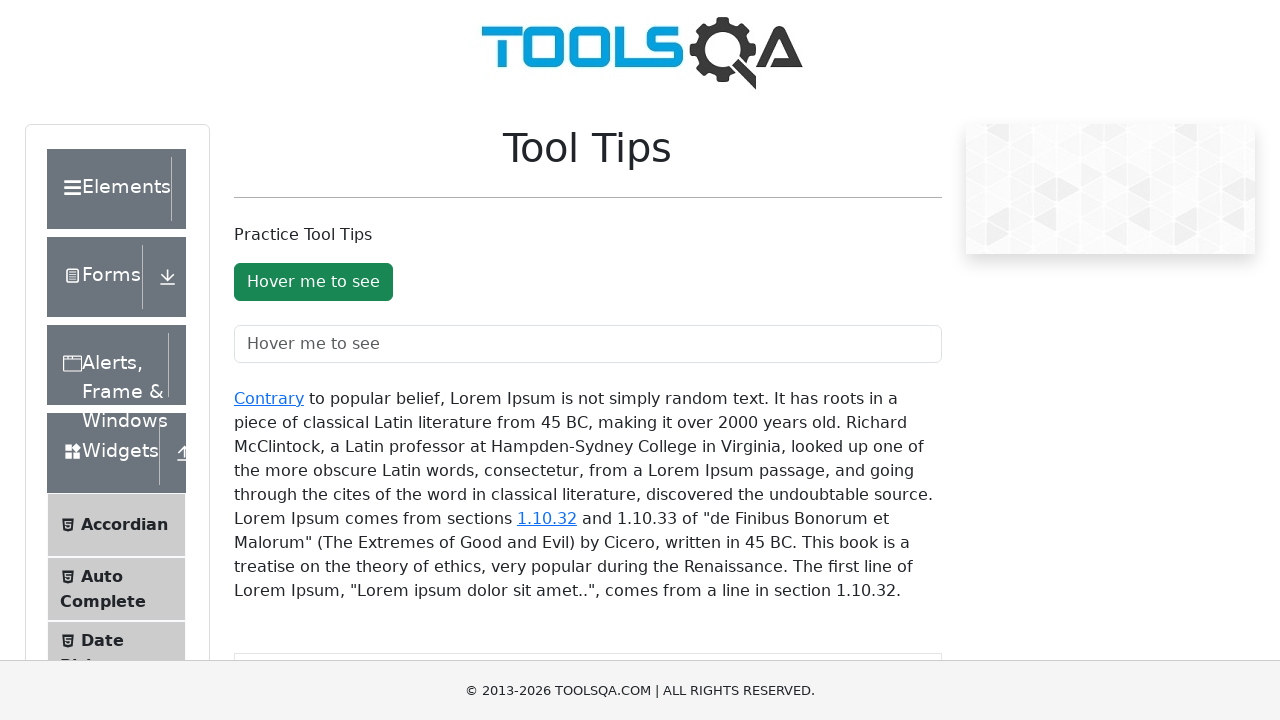

Hovered over the tooltip button at (313, 282) on #toolTipButton
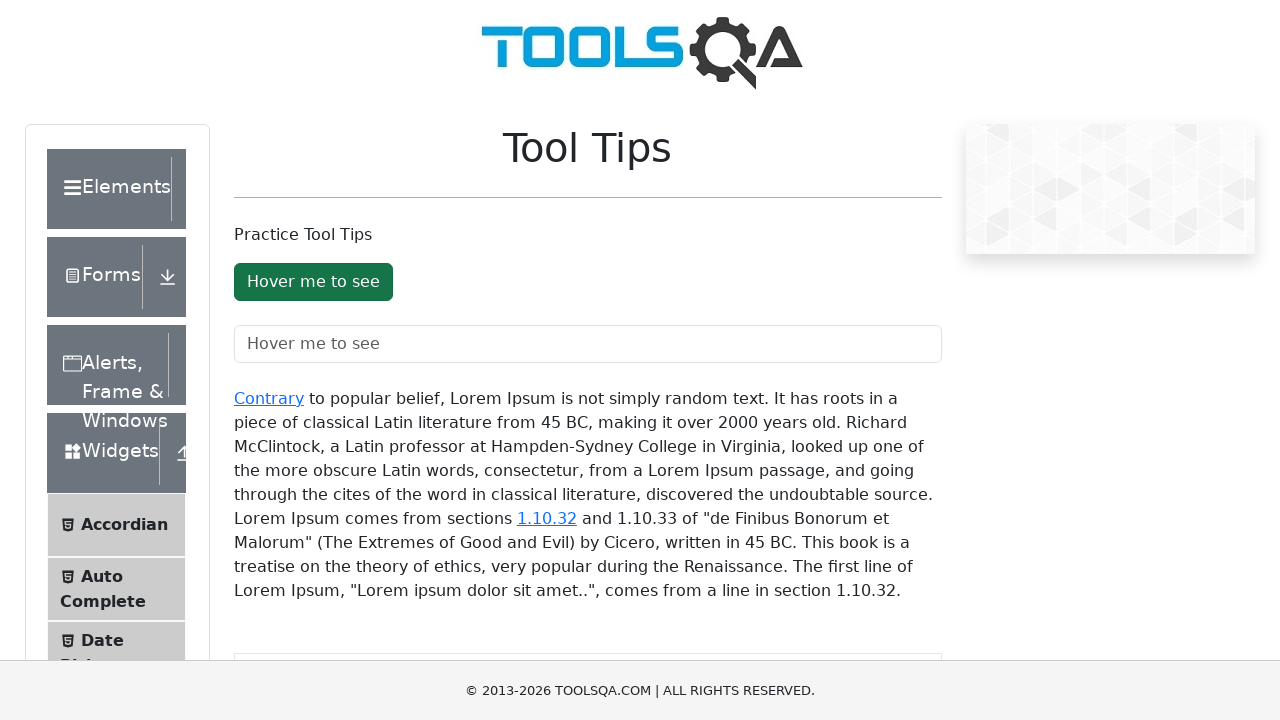

Tooltip element became visible
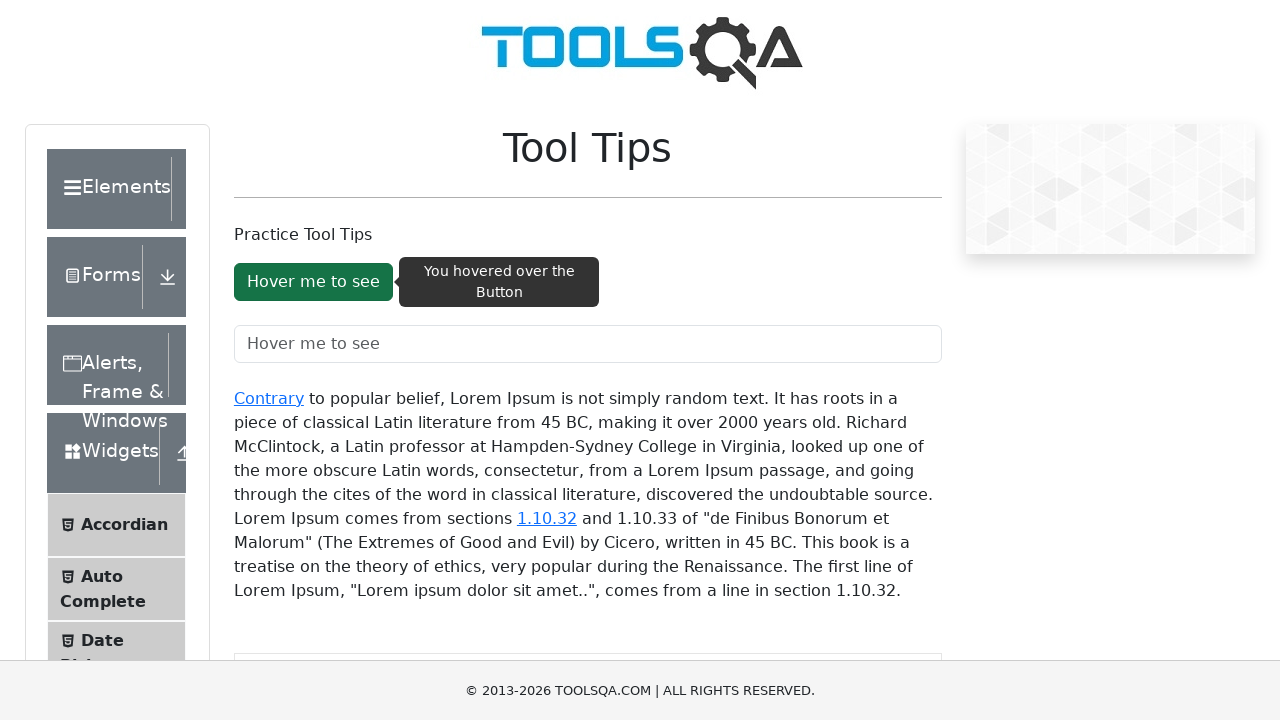

Retrieved tooltip text: 'You hovered over the Button'
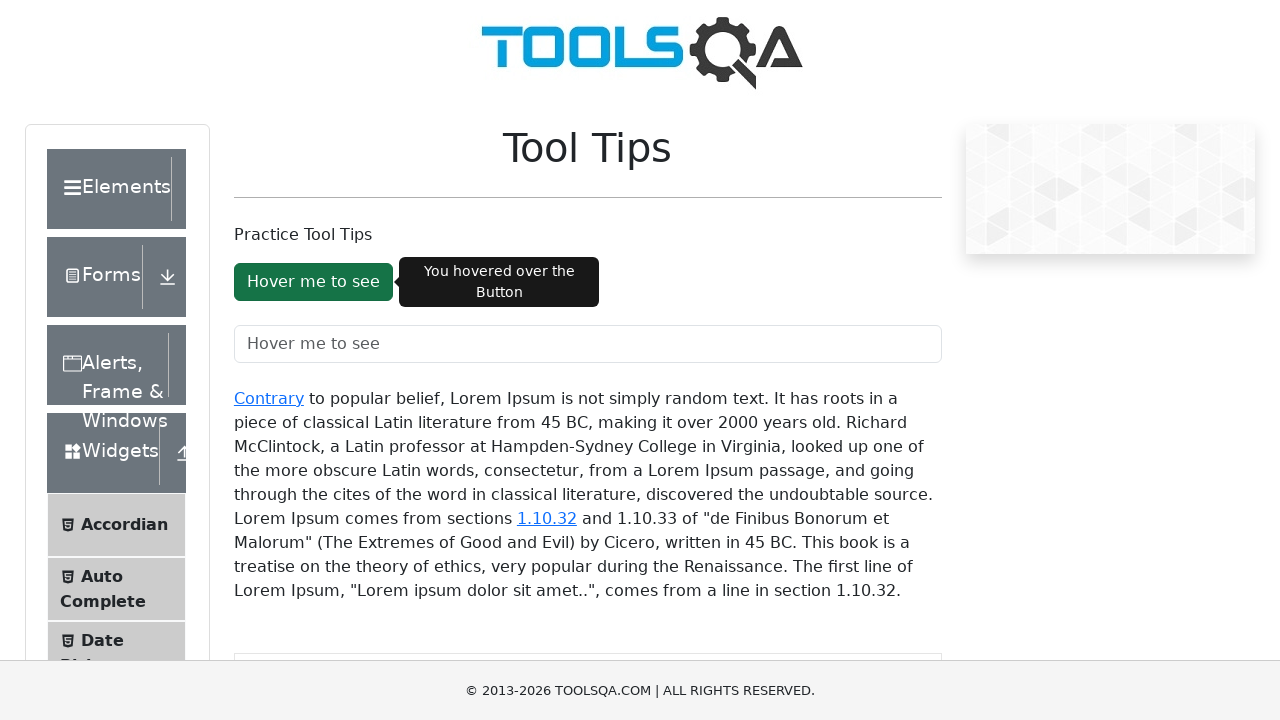

Verified tooltip contains expected message 'You hovered over the Button'
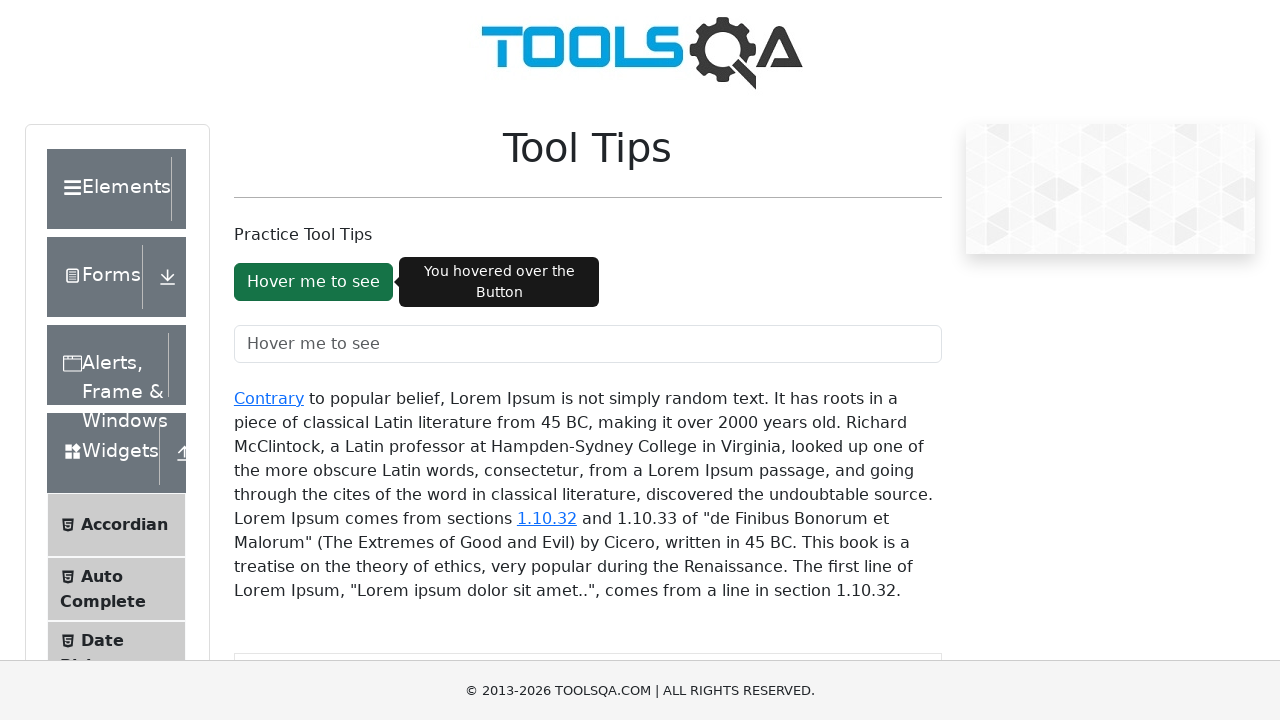

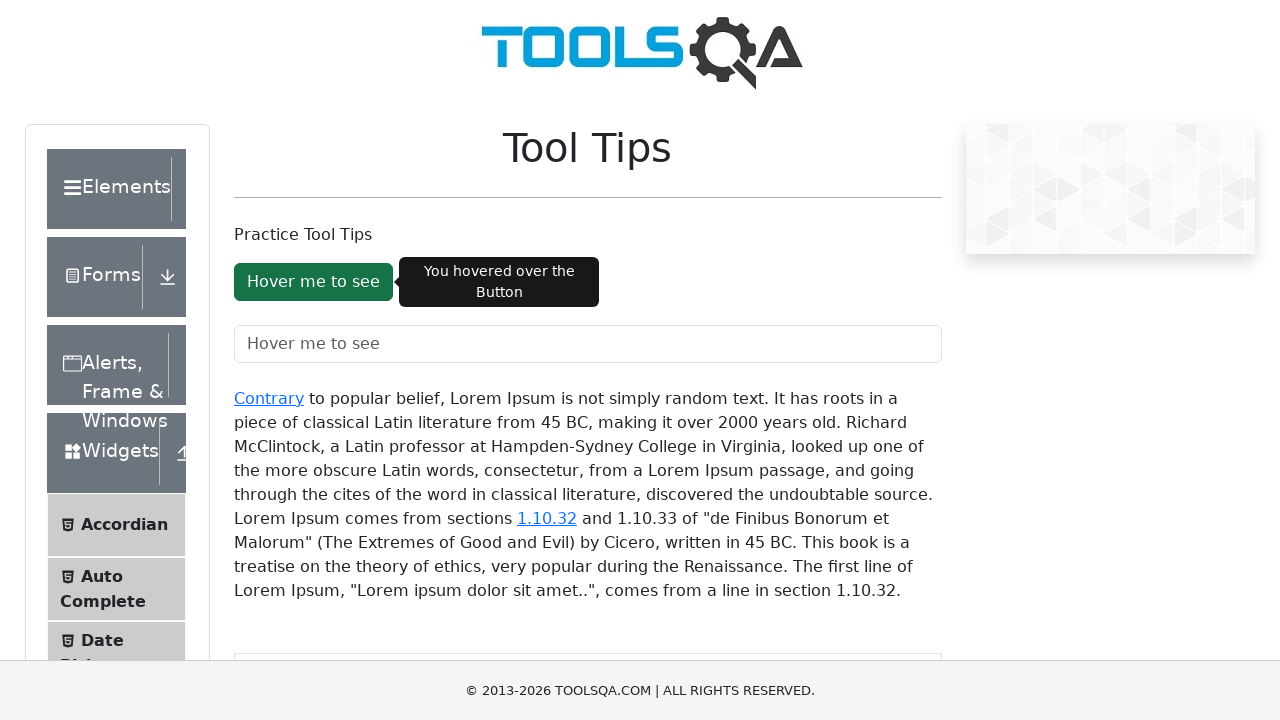